Tests iframe interaction on W3Schools try-it editor by switching to iframe, clicking a button inside it, then switching back to parent frame

Starting URL: https://www.w3schools.com/js/tryit.asp?filename=tryjs_myfirst

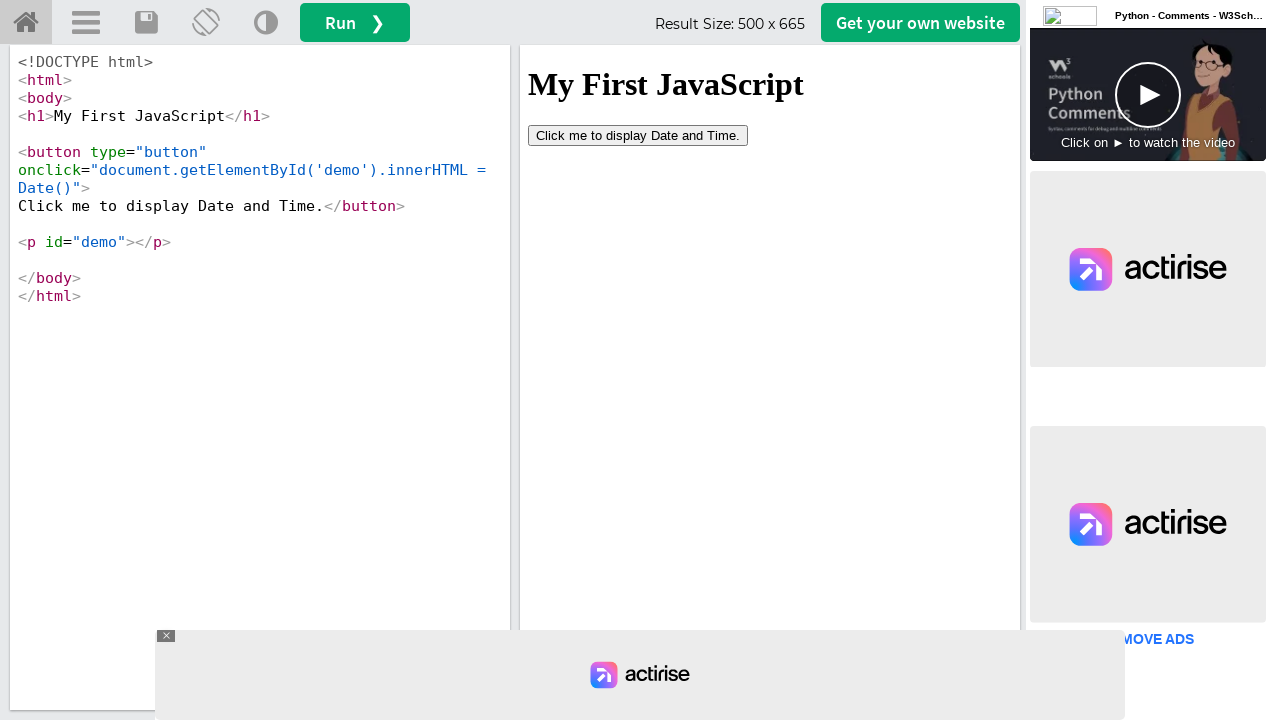

Switched to iframe with name 'iframeResult'
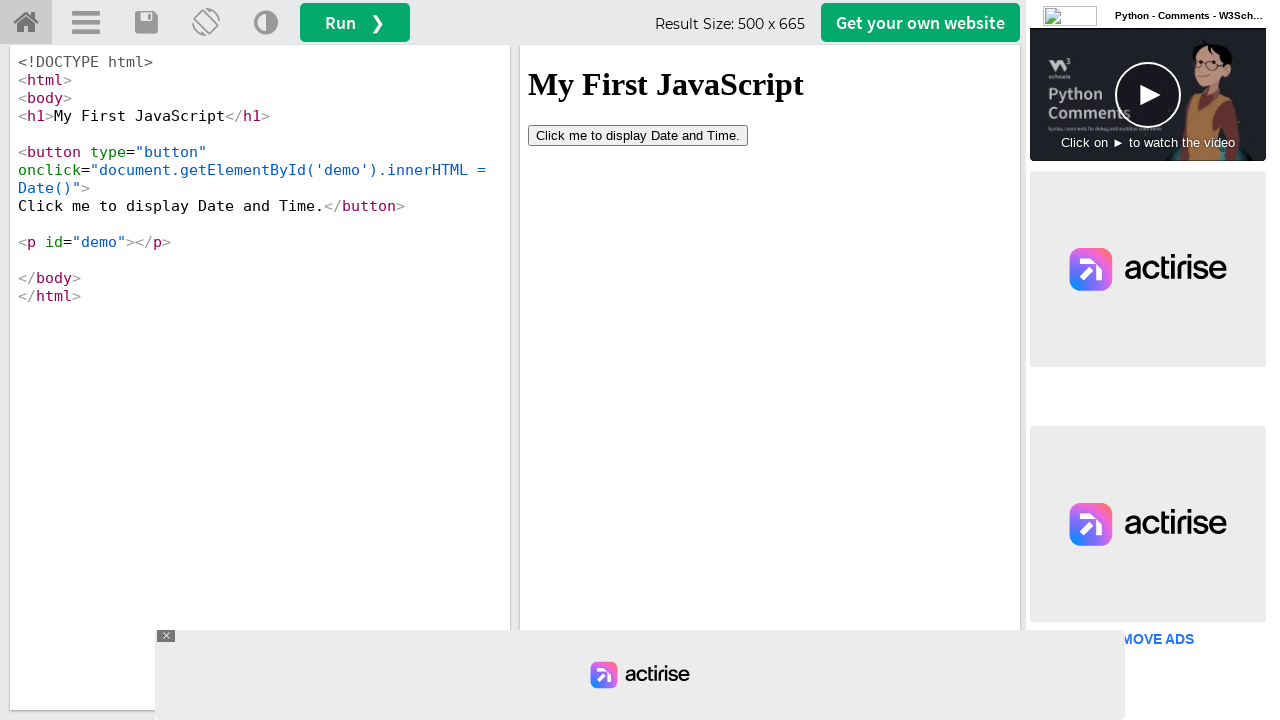

Clicked button inside iframe at (638, 135) on button[type='button']
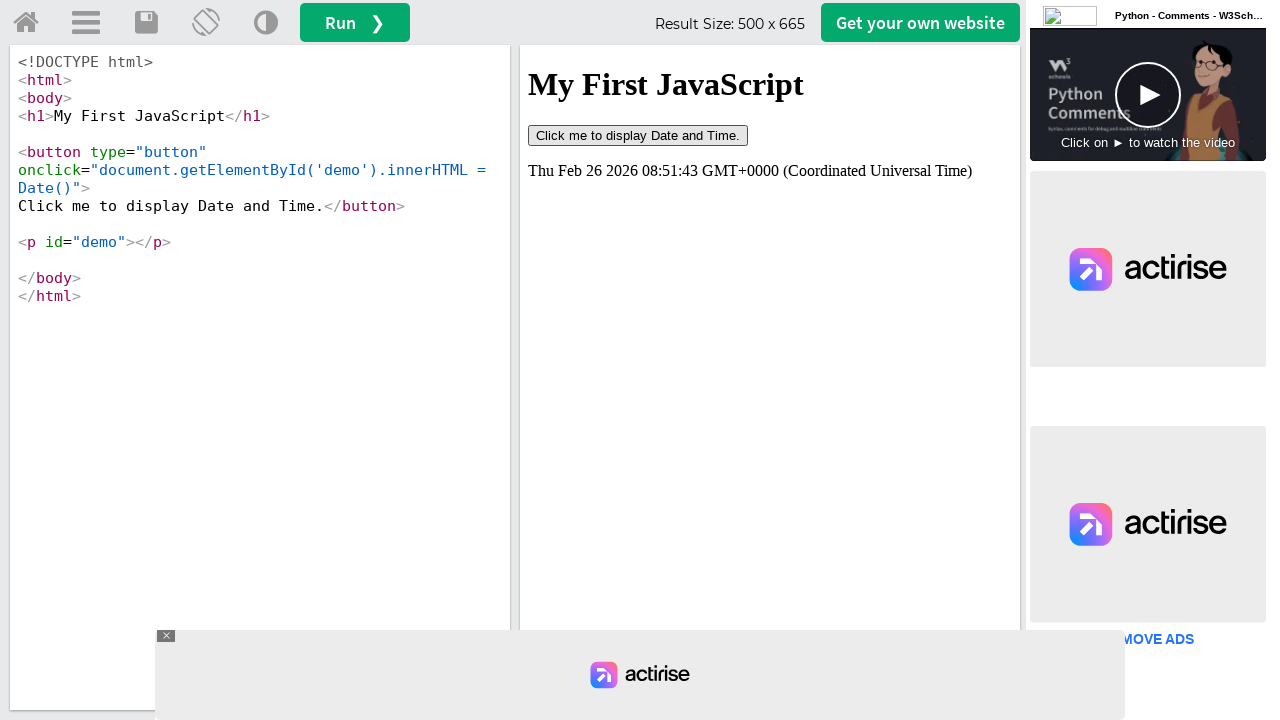

Waited for Run button to be visible in parent frame
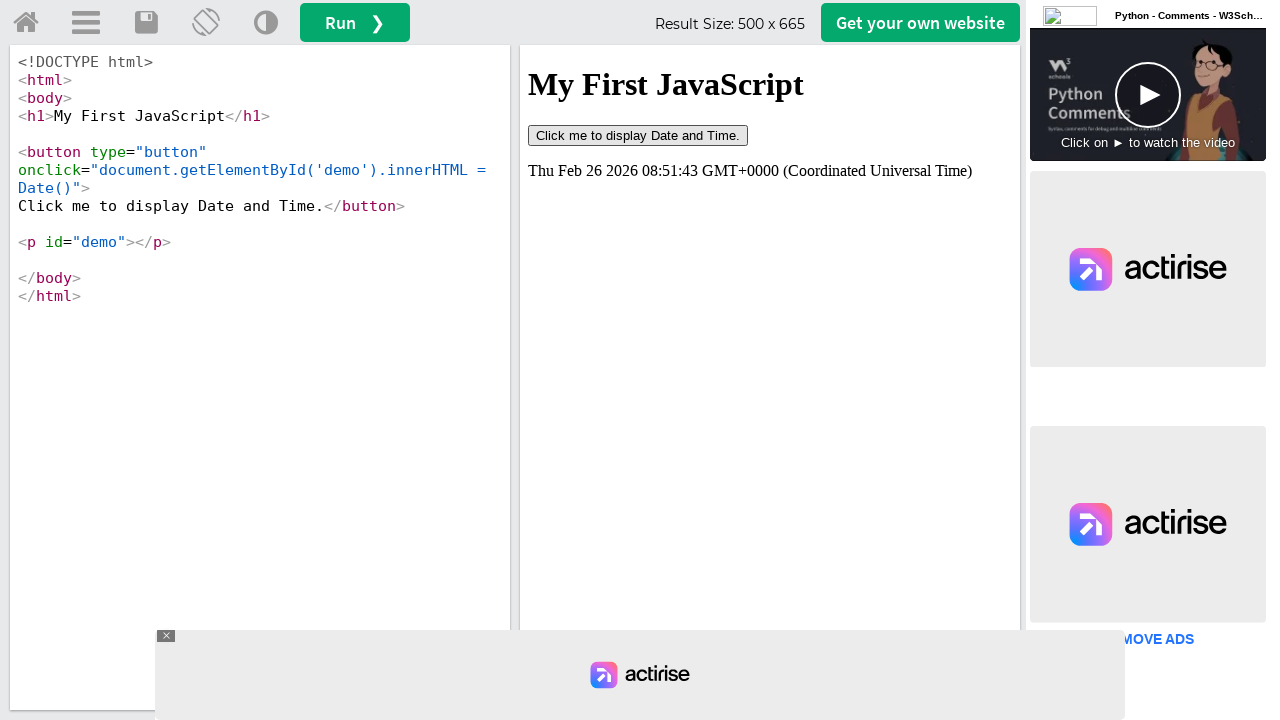

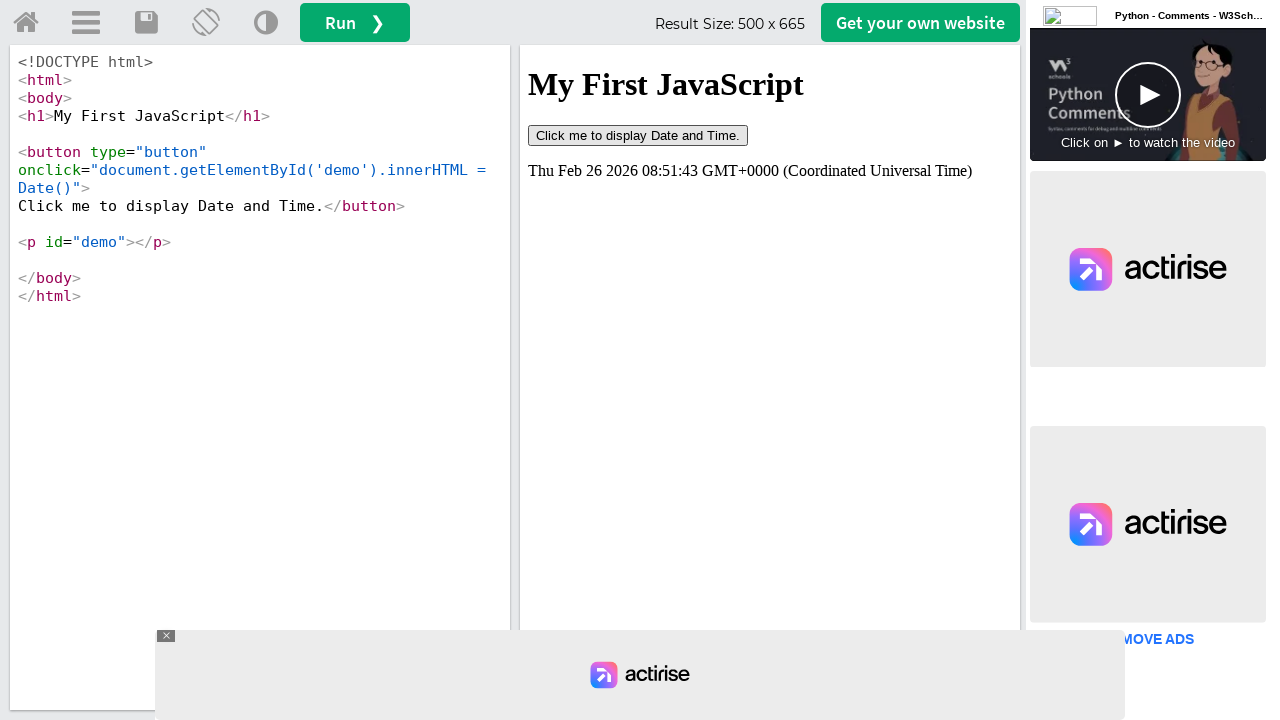